Tests the FlightList.io flight search functionality by entering an origin city, selecting departure and return dates, configuring search options (currency, max results, budget), and submitting the search to verify results load.

Starting URL: https://www.flightlist.io

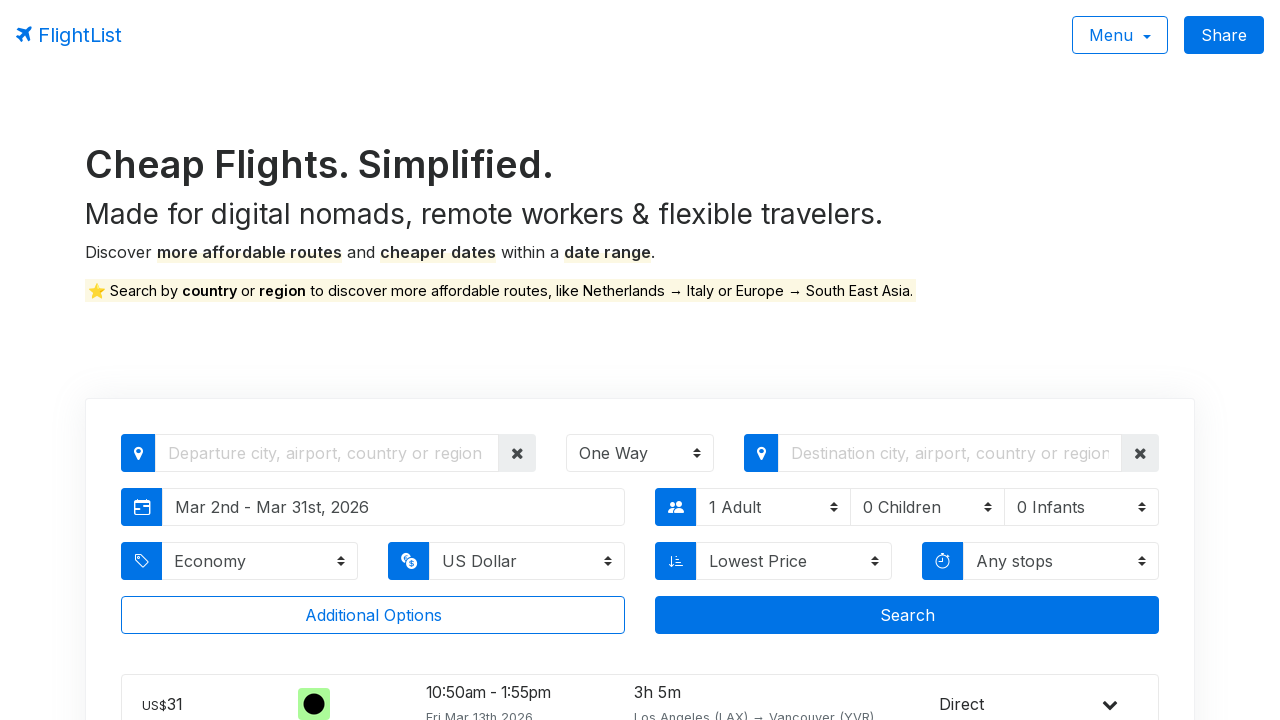

Clicked on origin input field at (327, 453) on #from-input
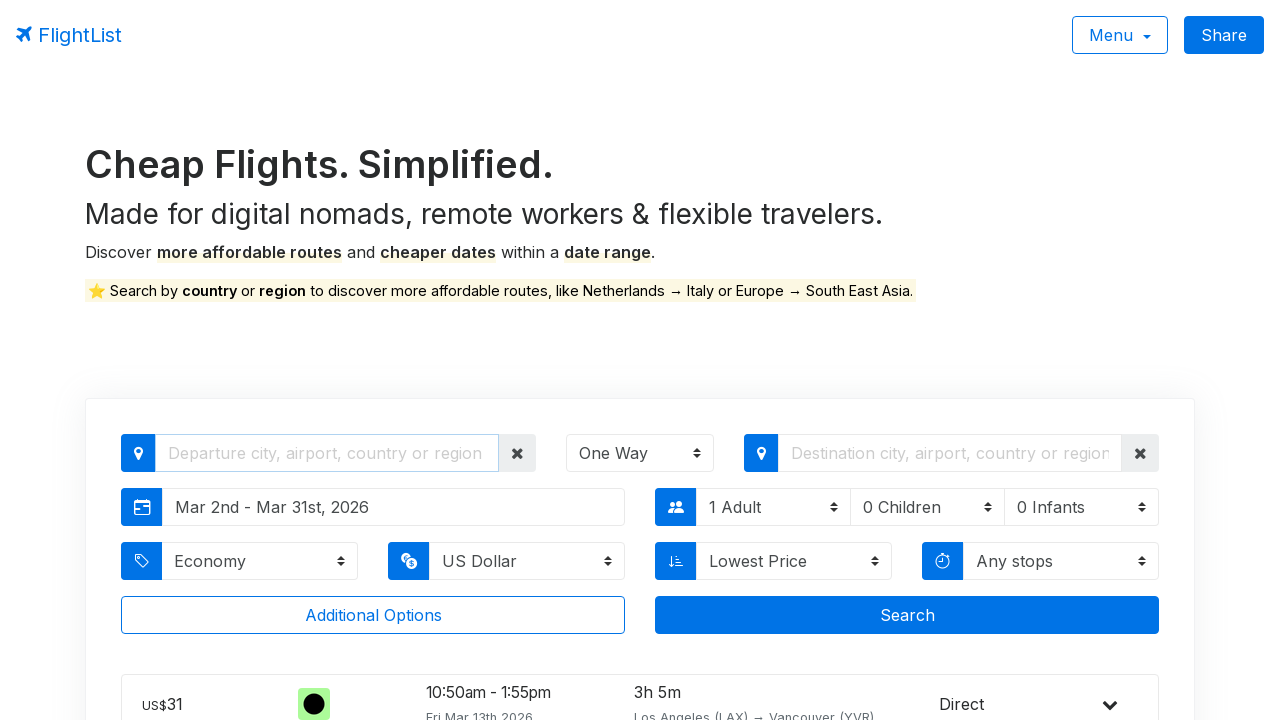

Typed 'Bucharest' as origin city
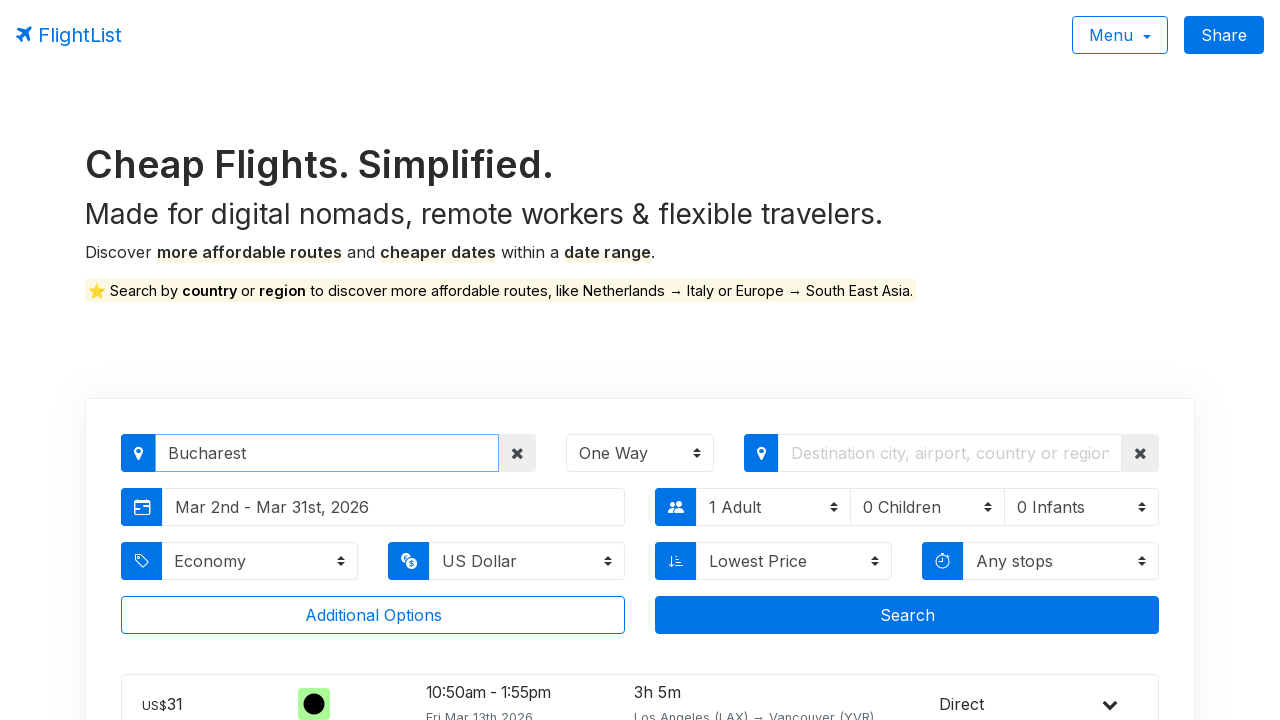

Autocomplete suggestions appeared
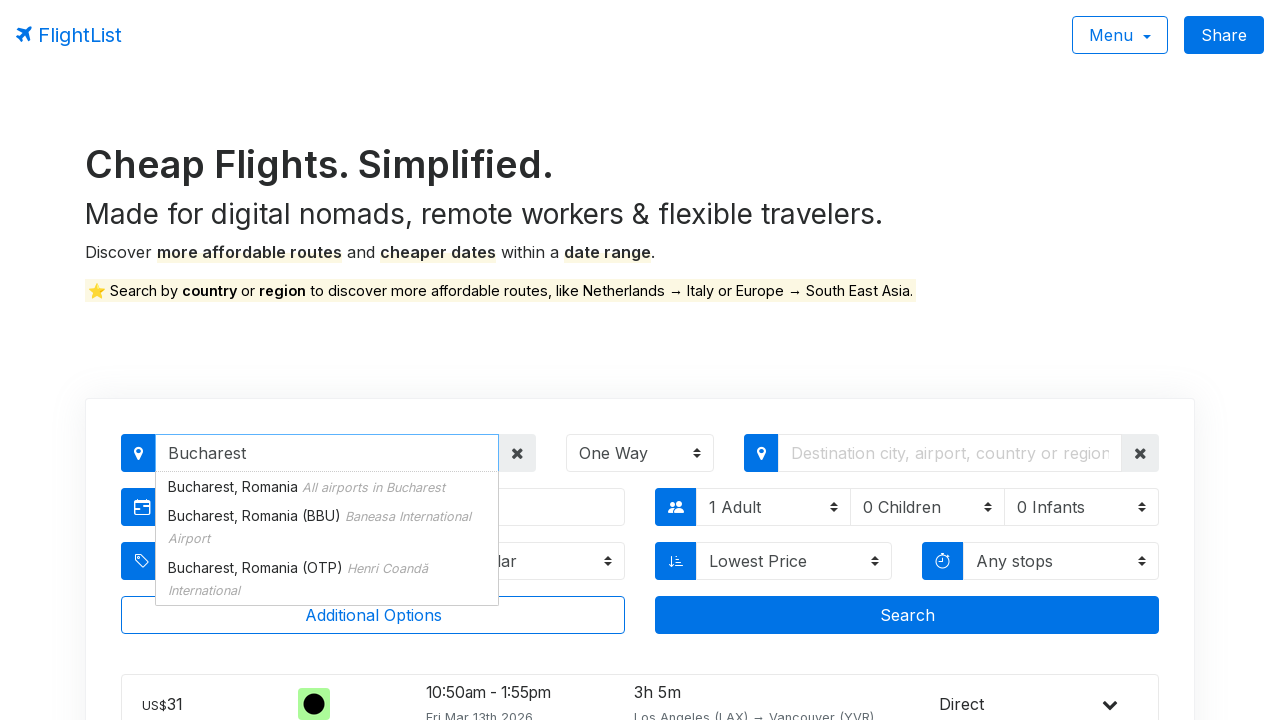

Selected first autocomplete suggestion at (327, 487) on .easy-autocomplete-container .eac-item >> nth=0
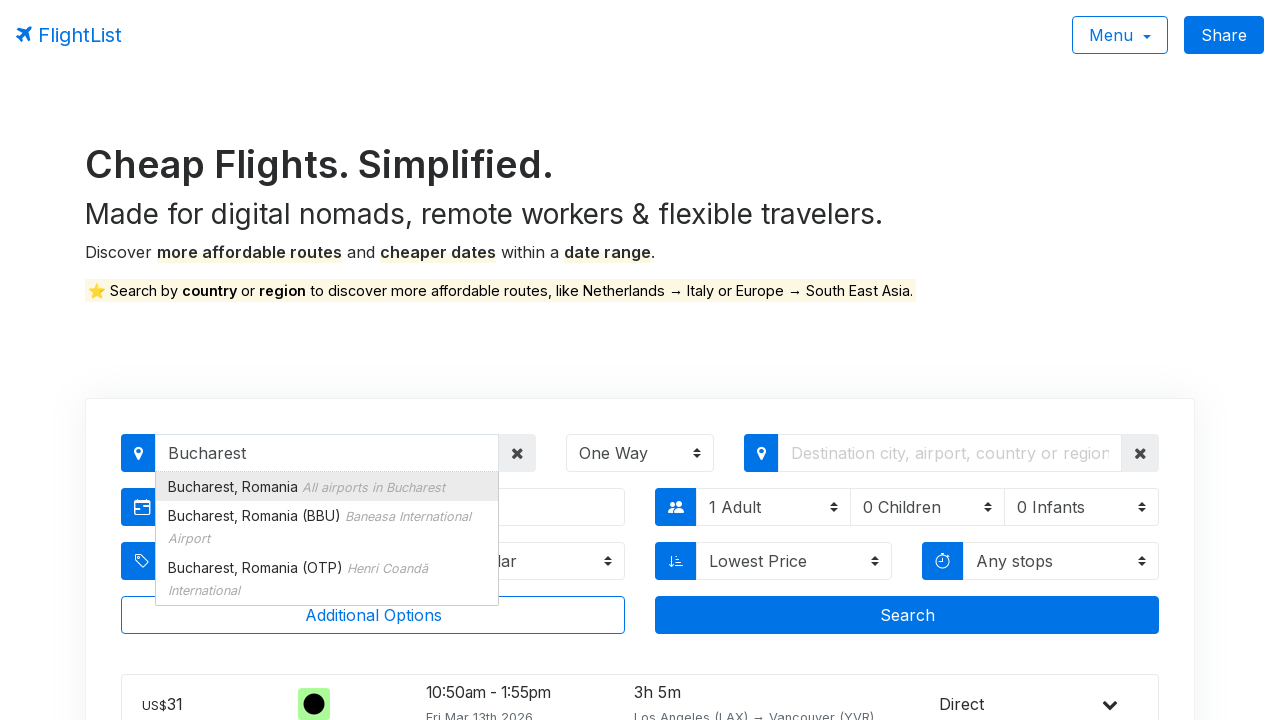

Clicked on departure date range picker at (394, 507) on #deprange
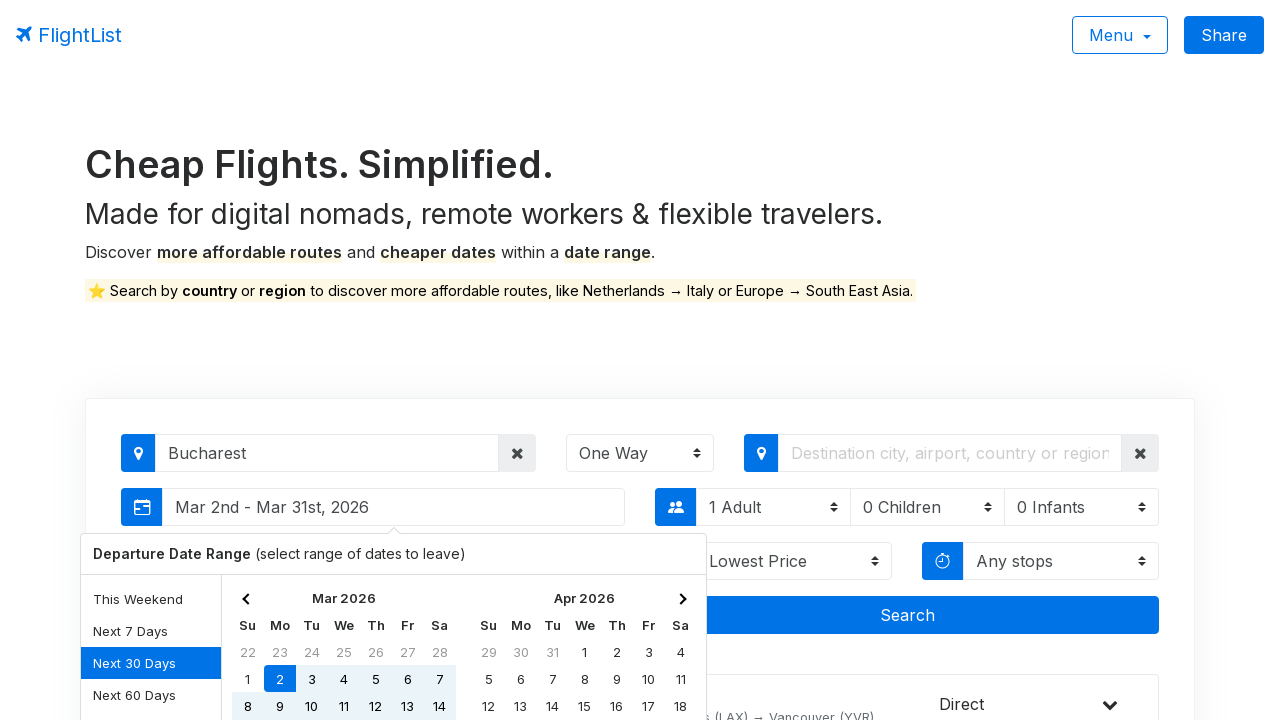

Date picker appeared
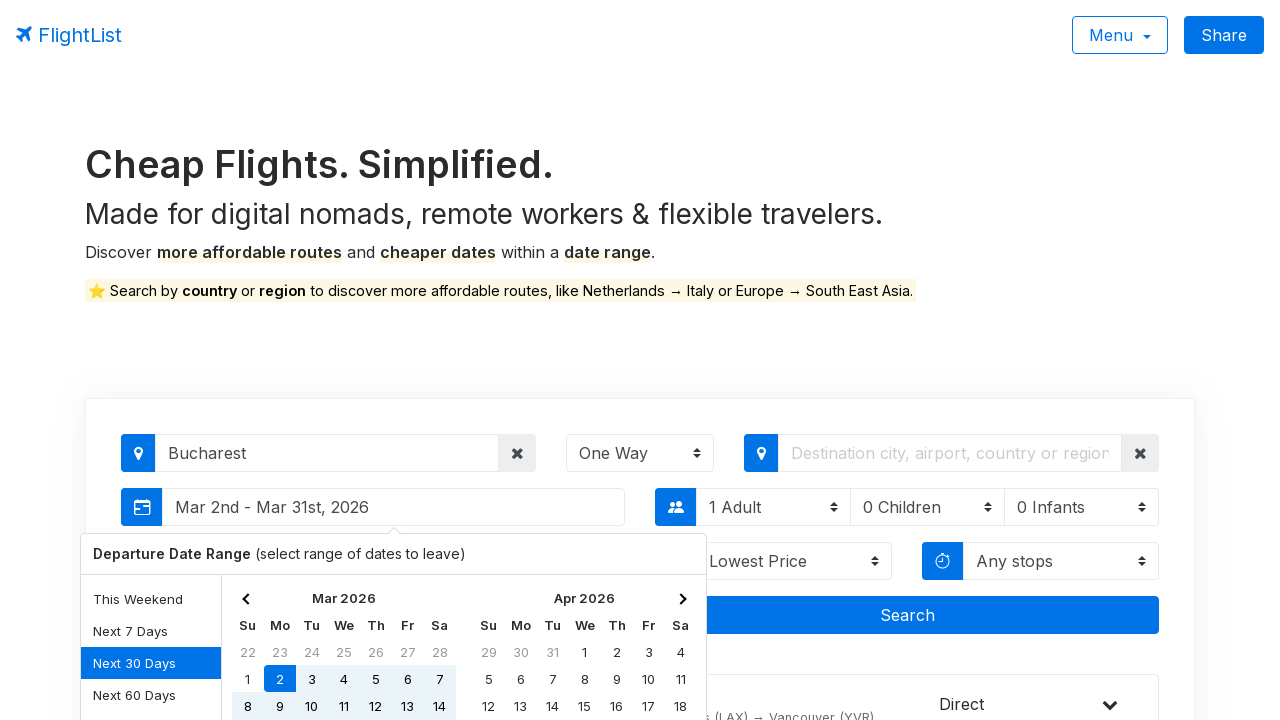

Selected departure day (10th) at (648, 679) on td:has-text("10") >> nth=1
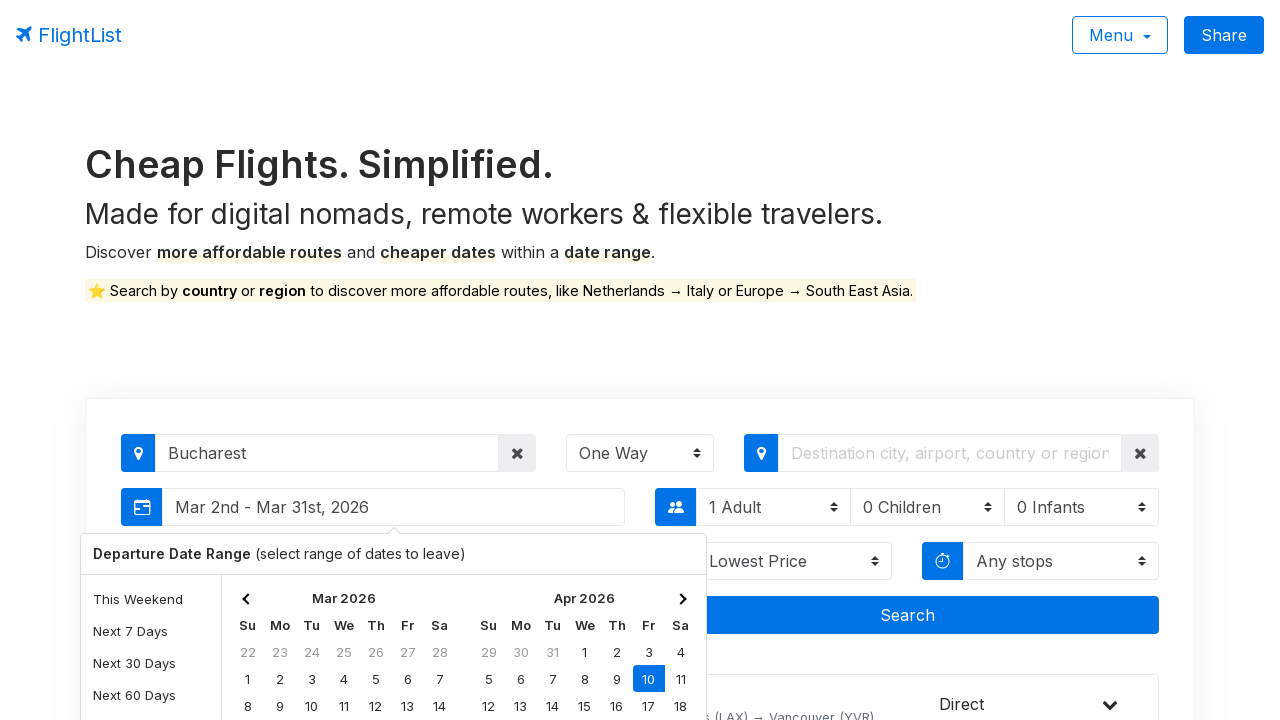

Selected return day (12th) at (488, 706) on td:has-text("12") >> nth=1
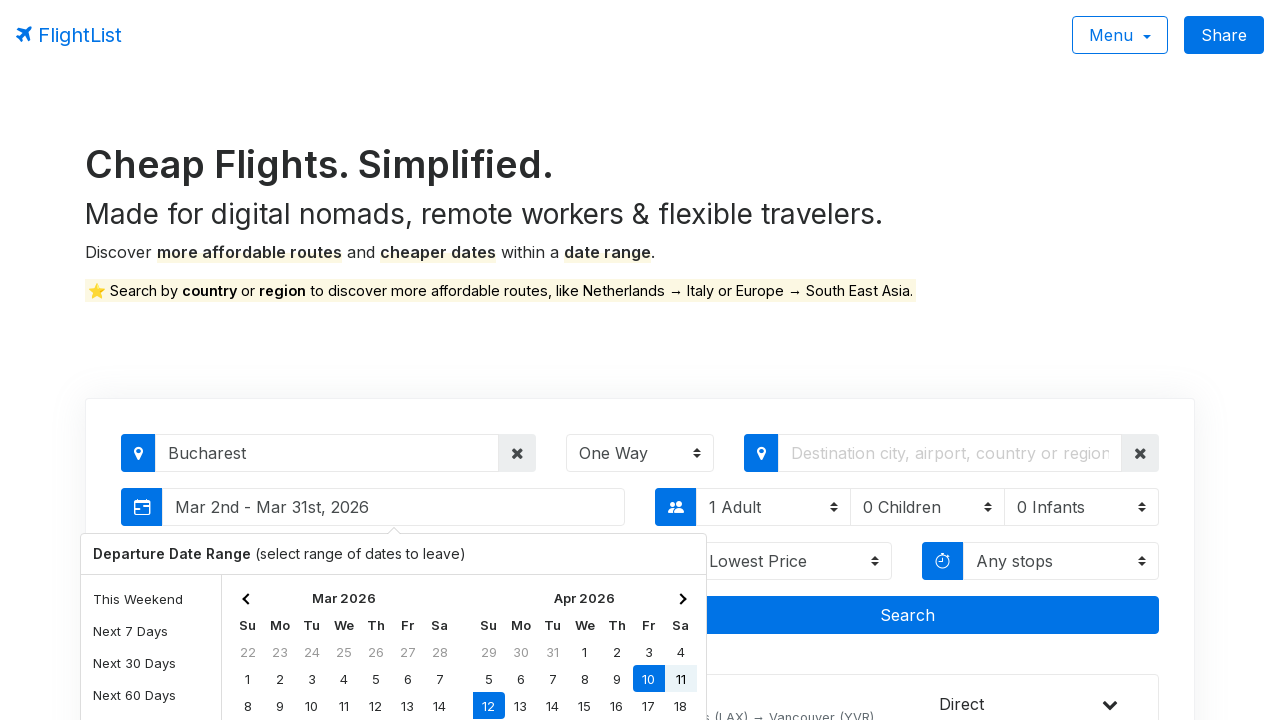

Applied date selection at (658, 361) on .applyBtn:enabled
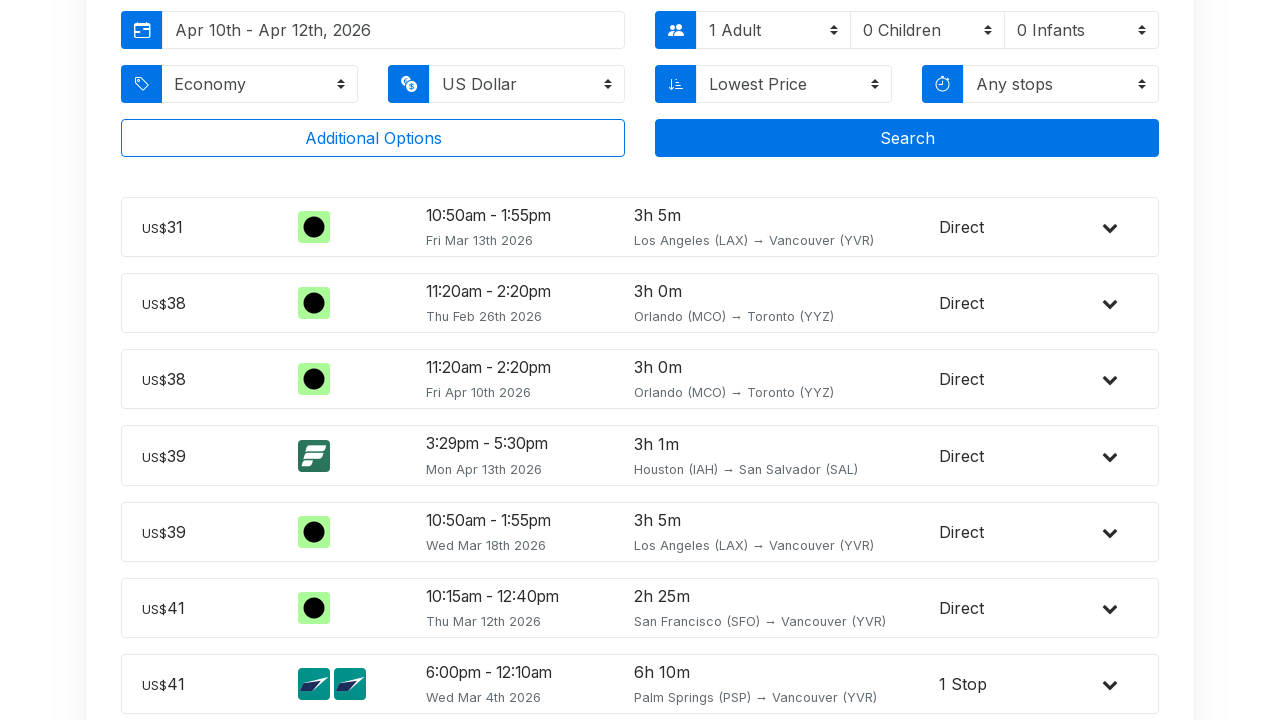

Set currency to USD on #currency
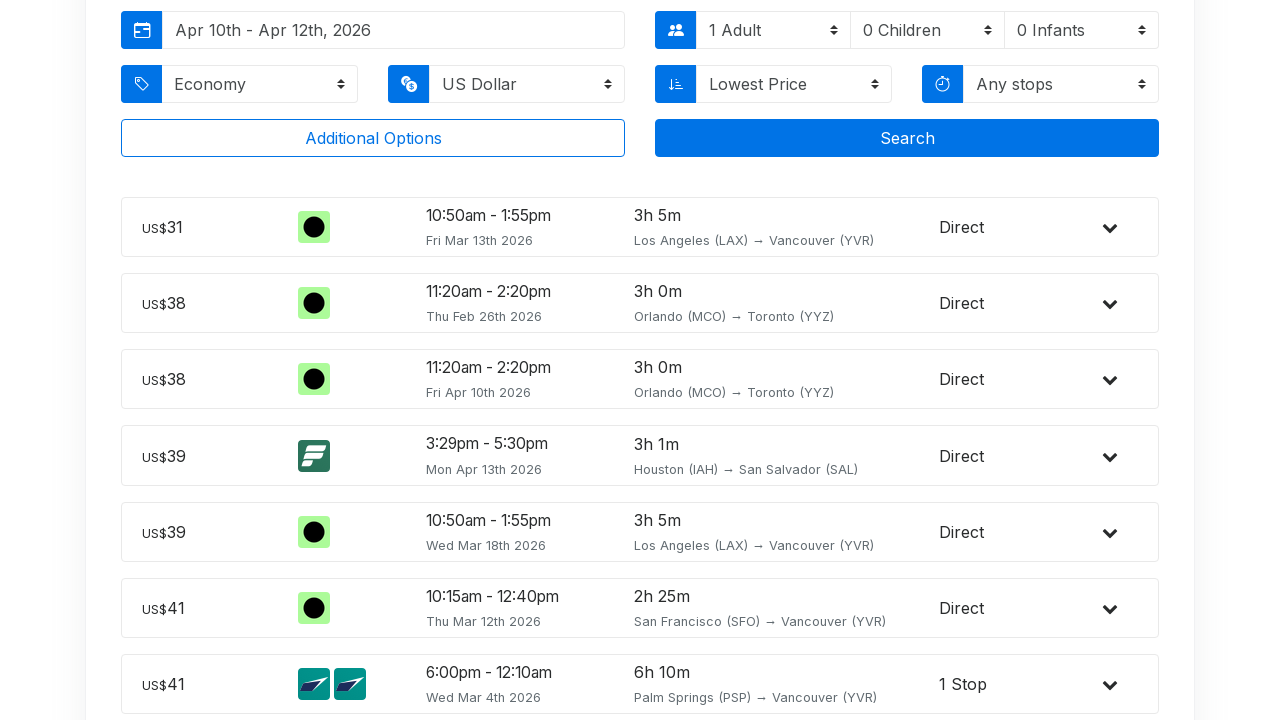

Opened additional options at (373, 138) on button:has-text("Additional Options")
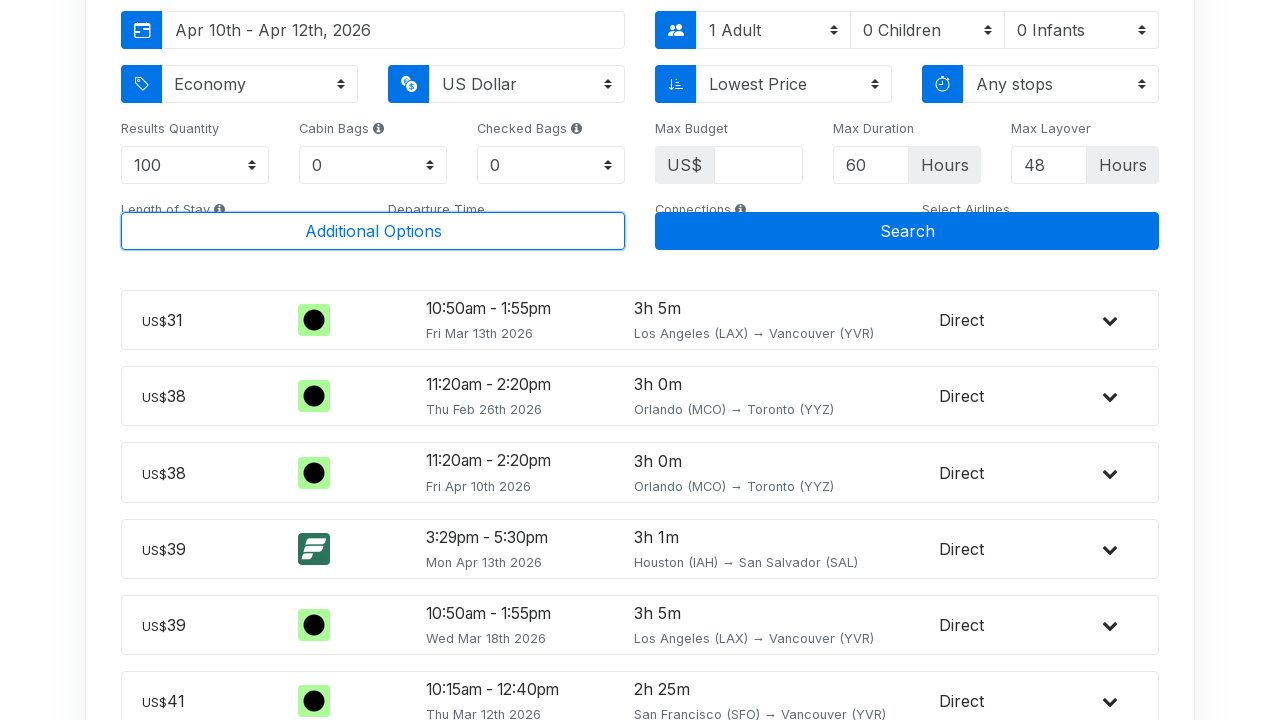

Limit dropdown appeared
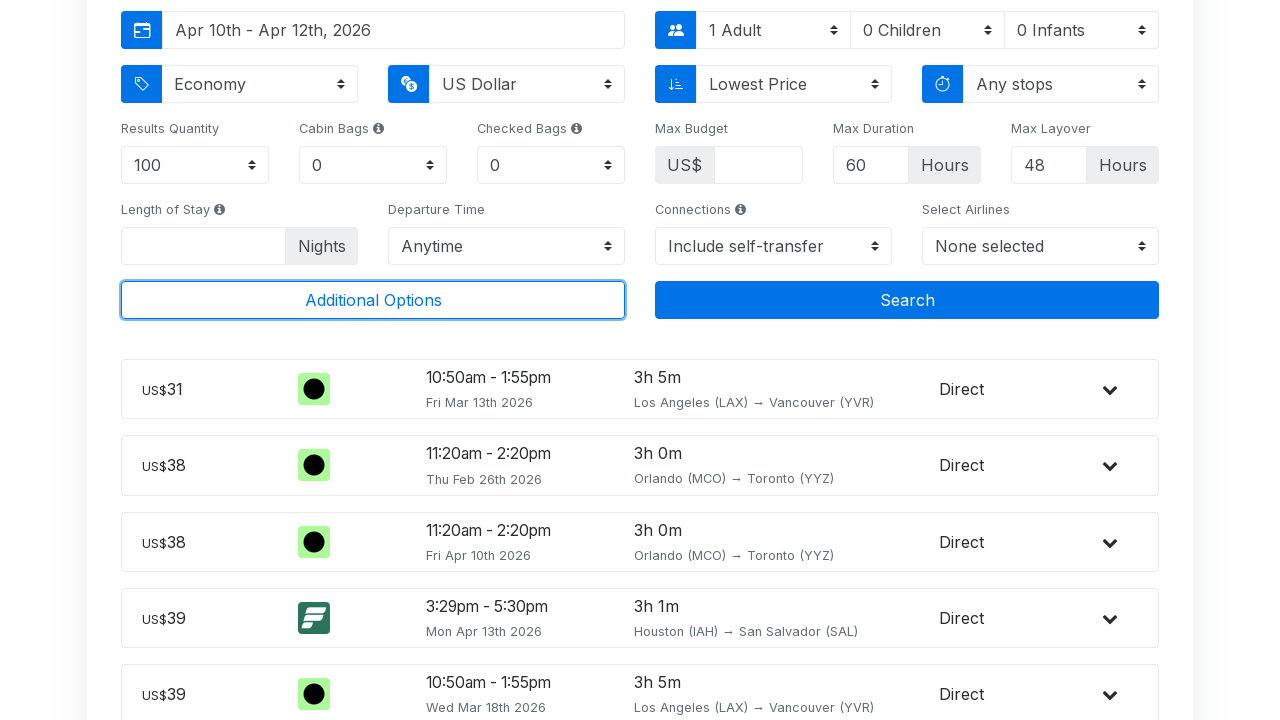

Set max results to 25 on #limit
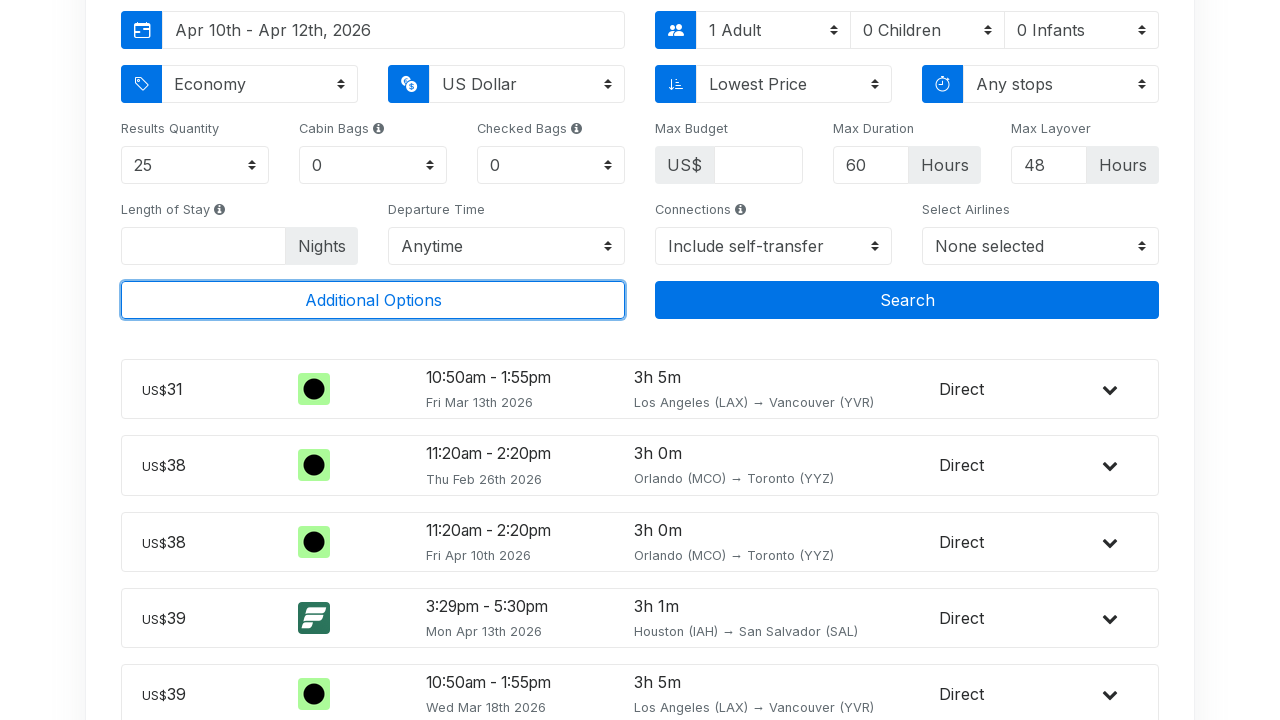

Set max budget to 27 on #budget
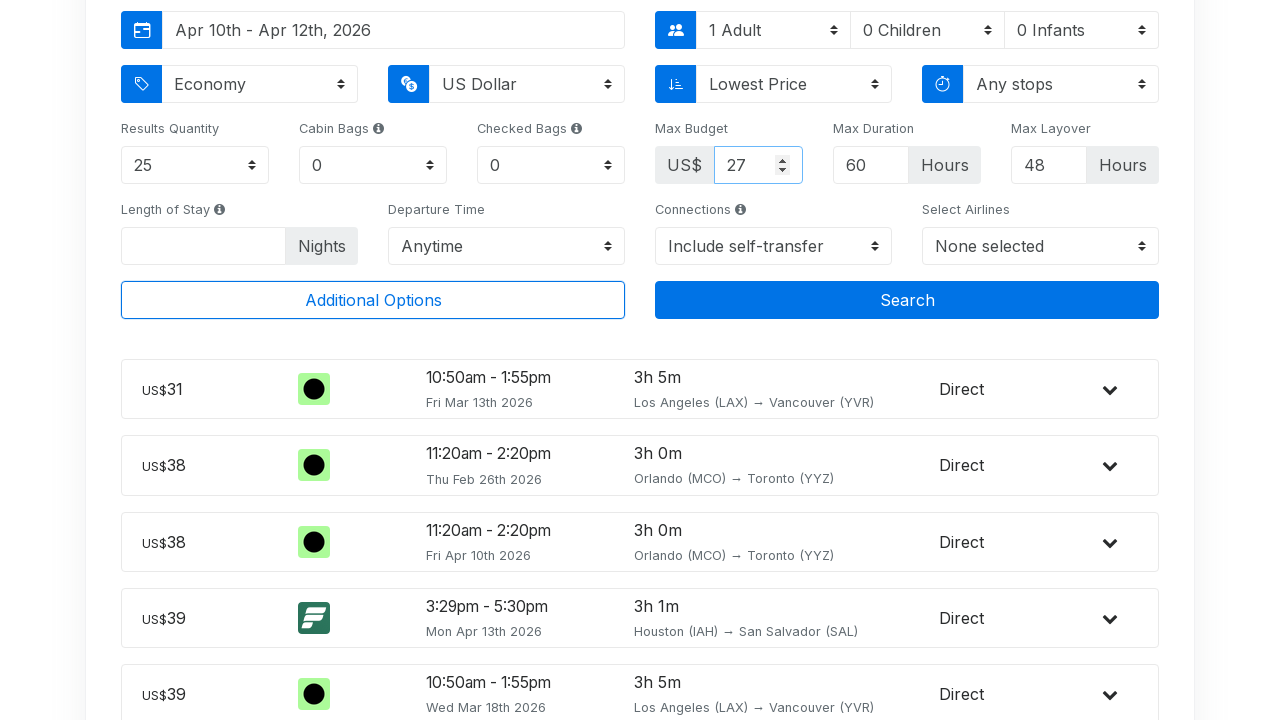

Clicked search button at (907, 300) on #submit
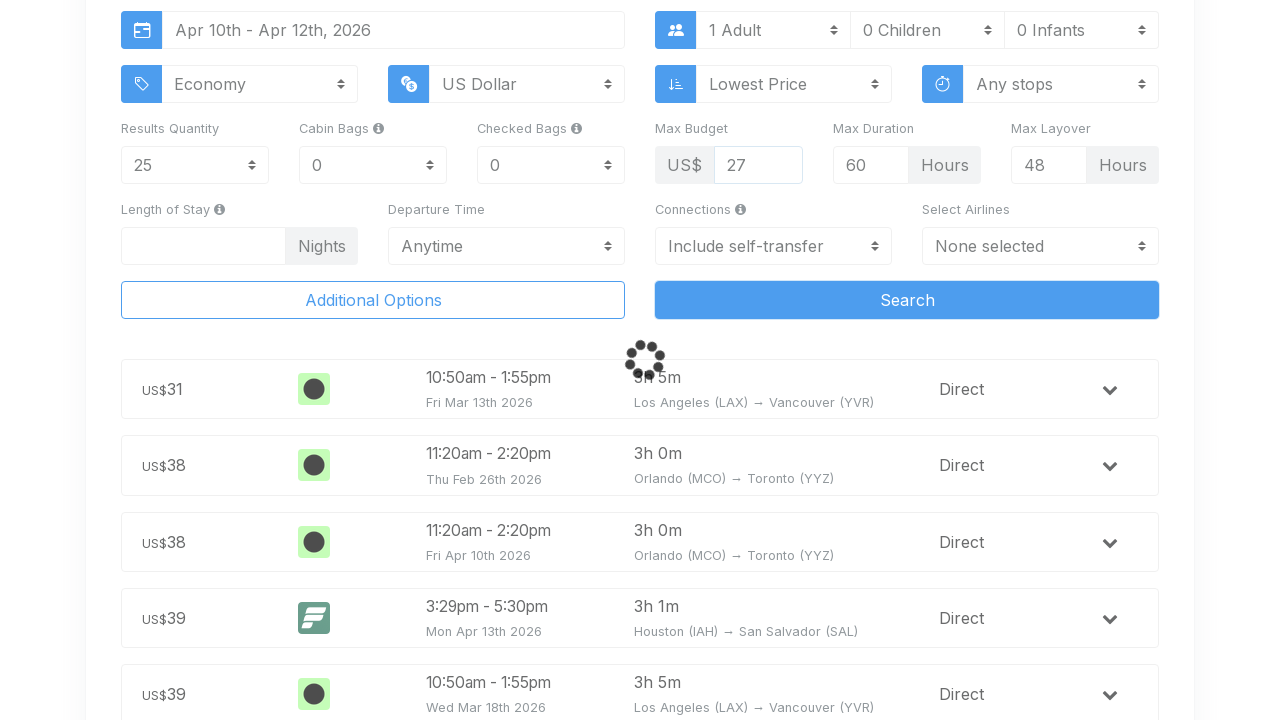

Flight results loaded successfully
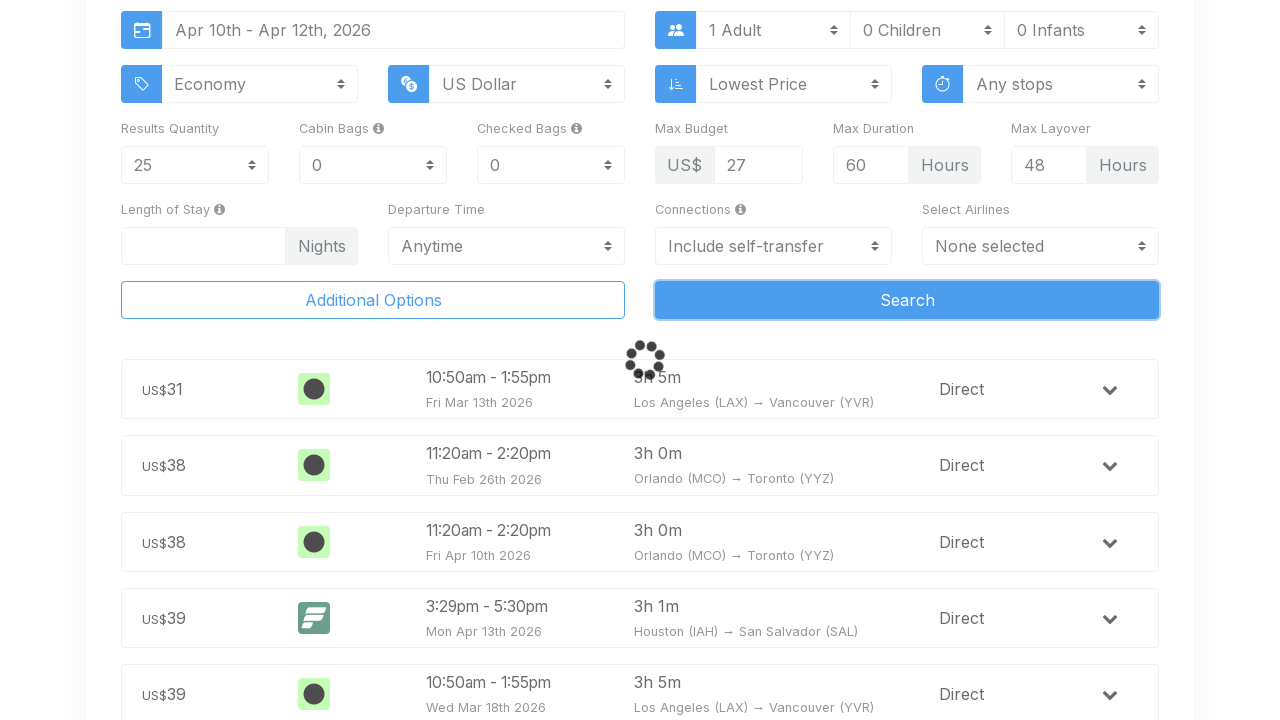

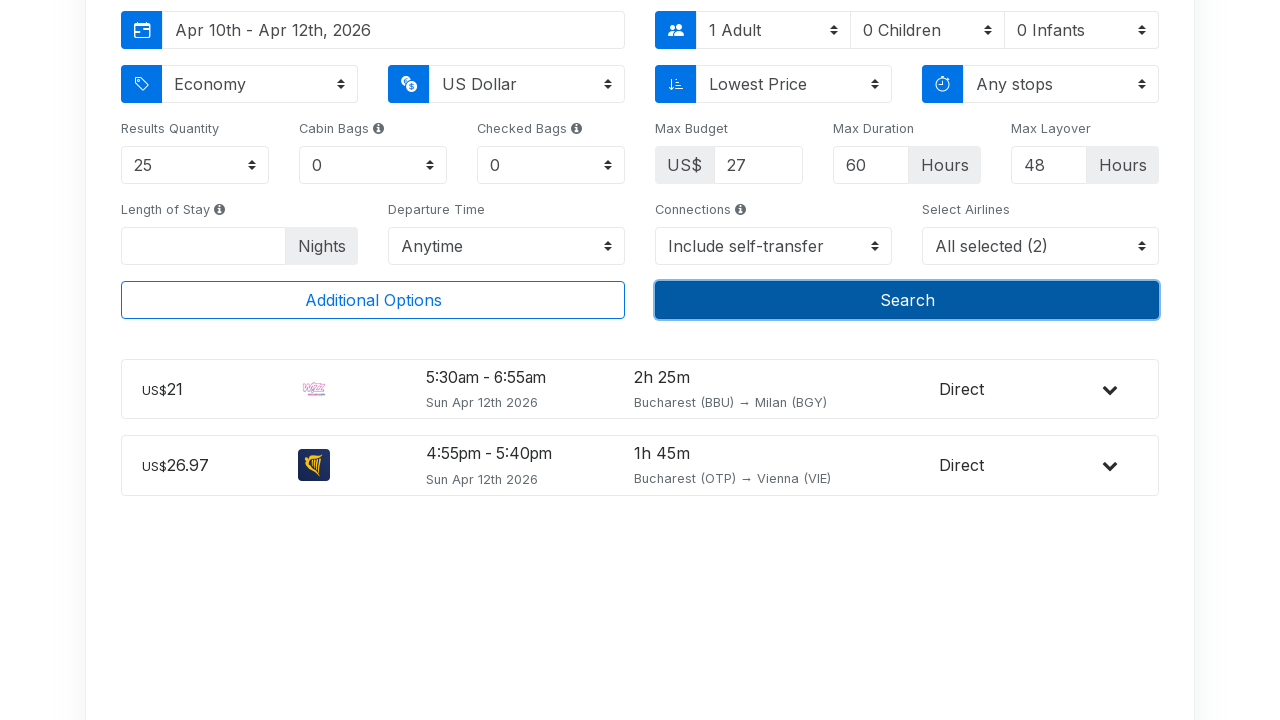